Tests browser window handle functionality by clicking a button that opens a popup window, switching to the child window, closing it, and switching back to the parent window.

Starting URL: https://deliver.courseavenue.com/PopupTest.aspx

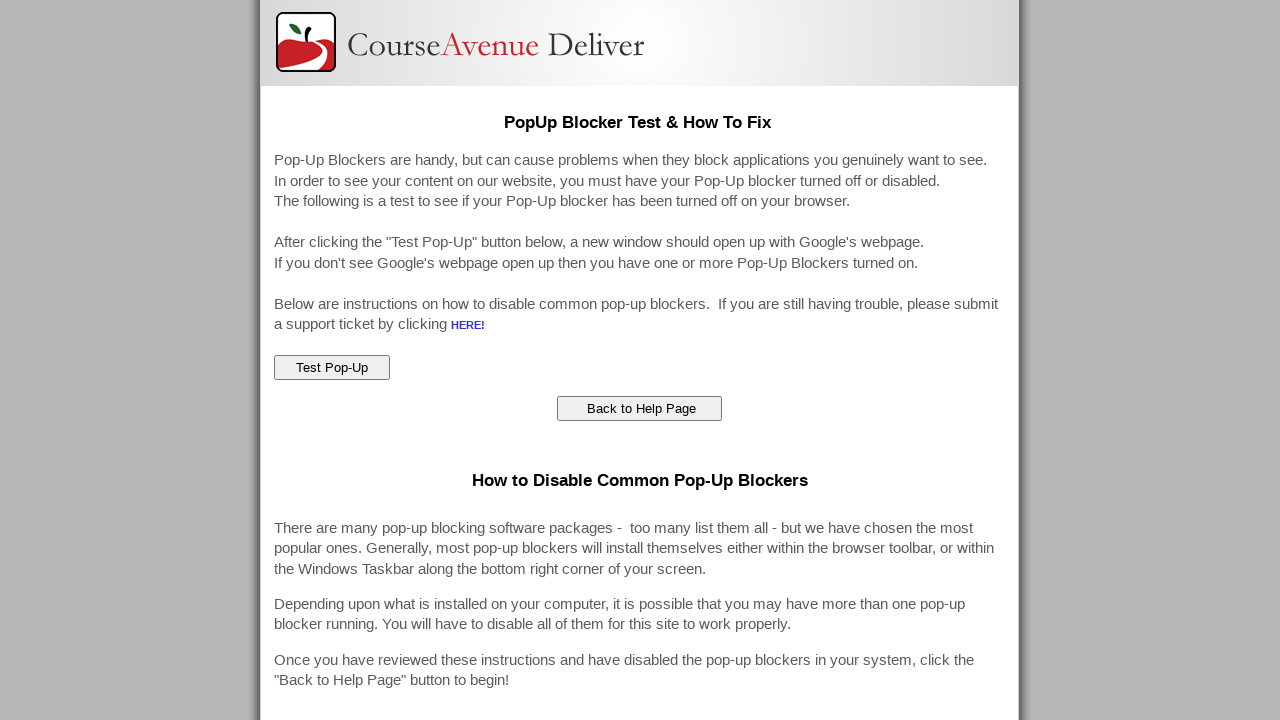

Clicked popup test button to open new window at (332, 368) on #ctl00_ContentMain_popupTest
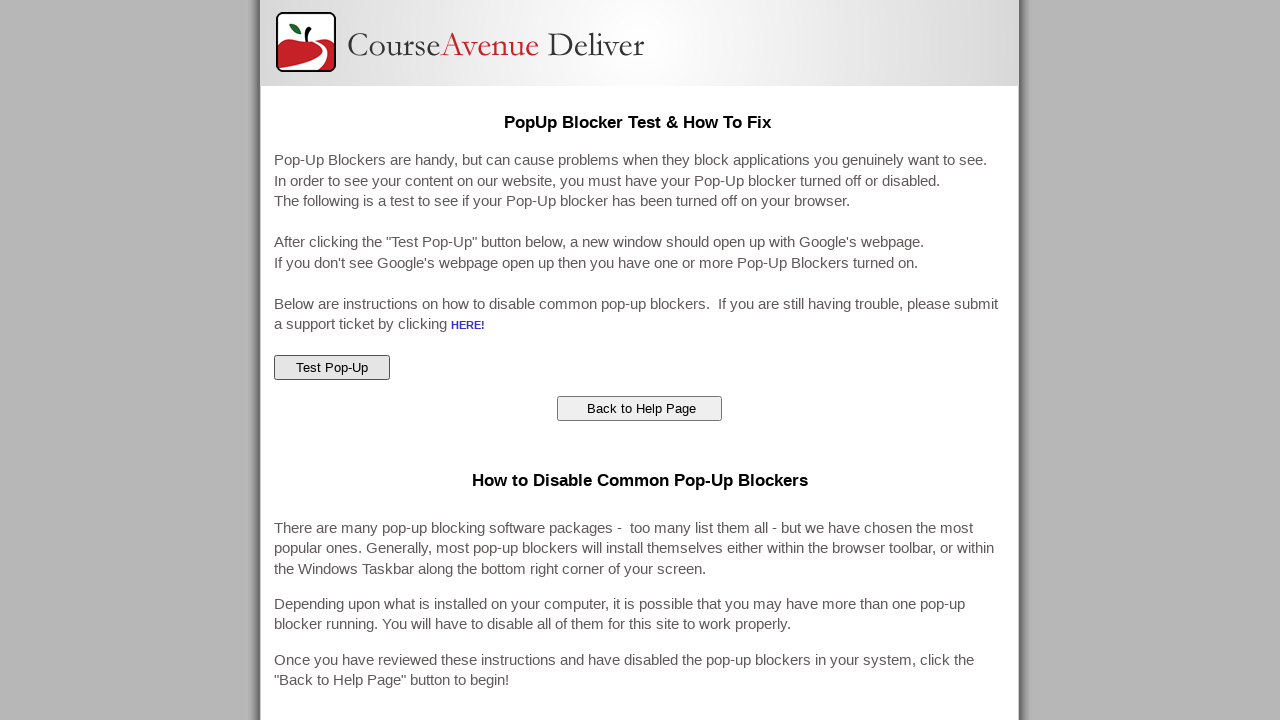

Captured new popup page handle
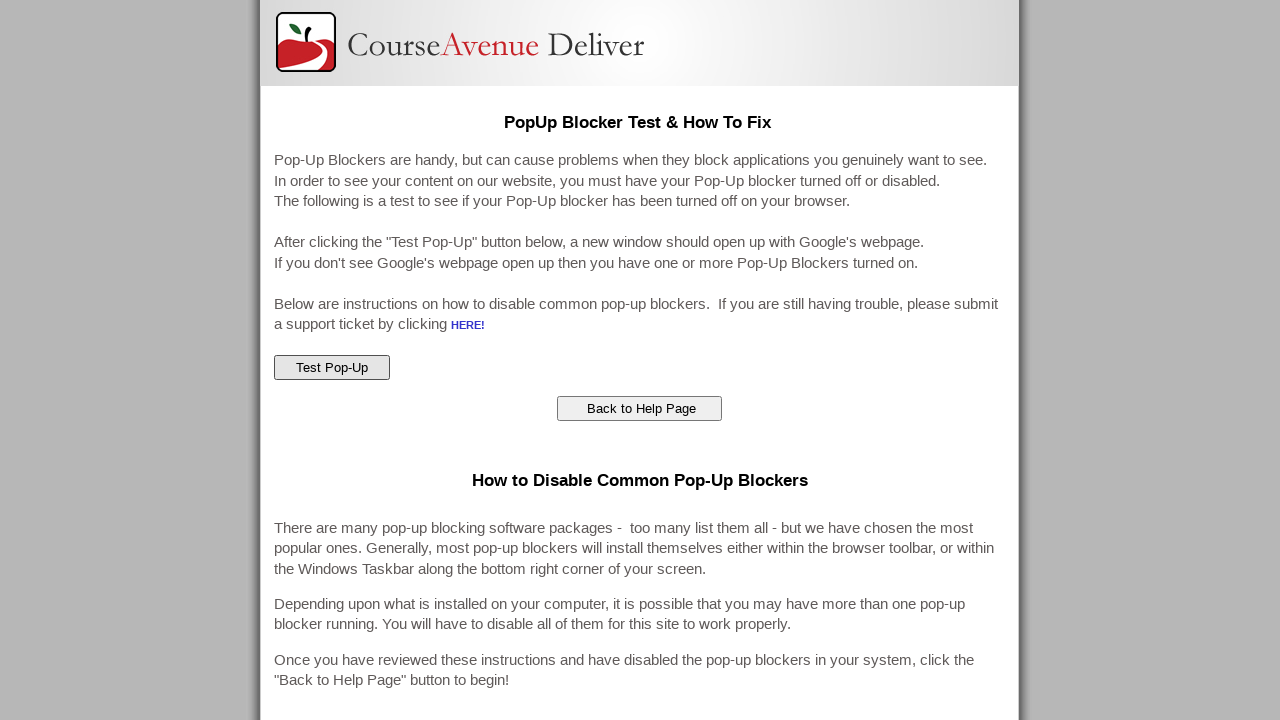

Popup window finished loading
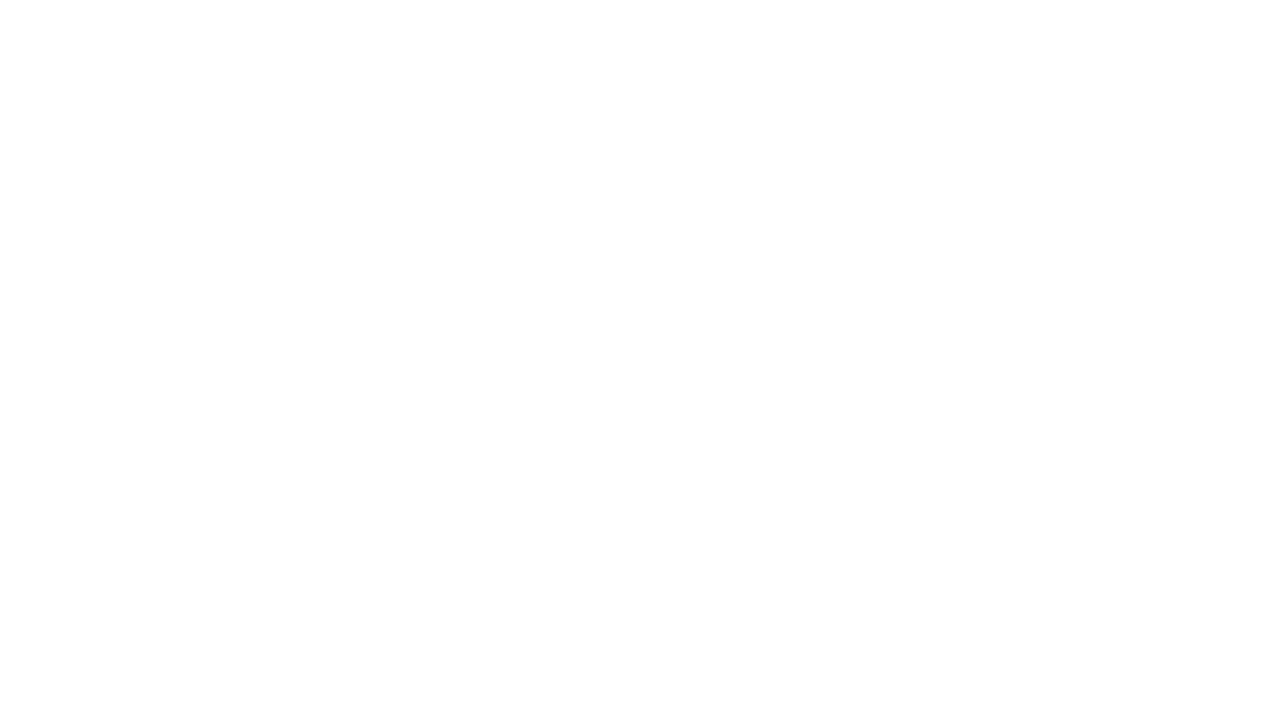

Closed the popup window
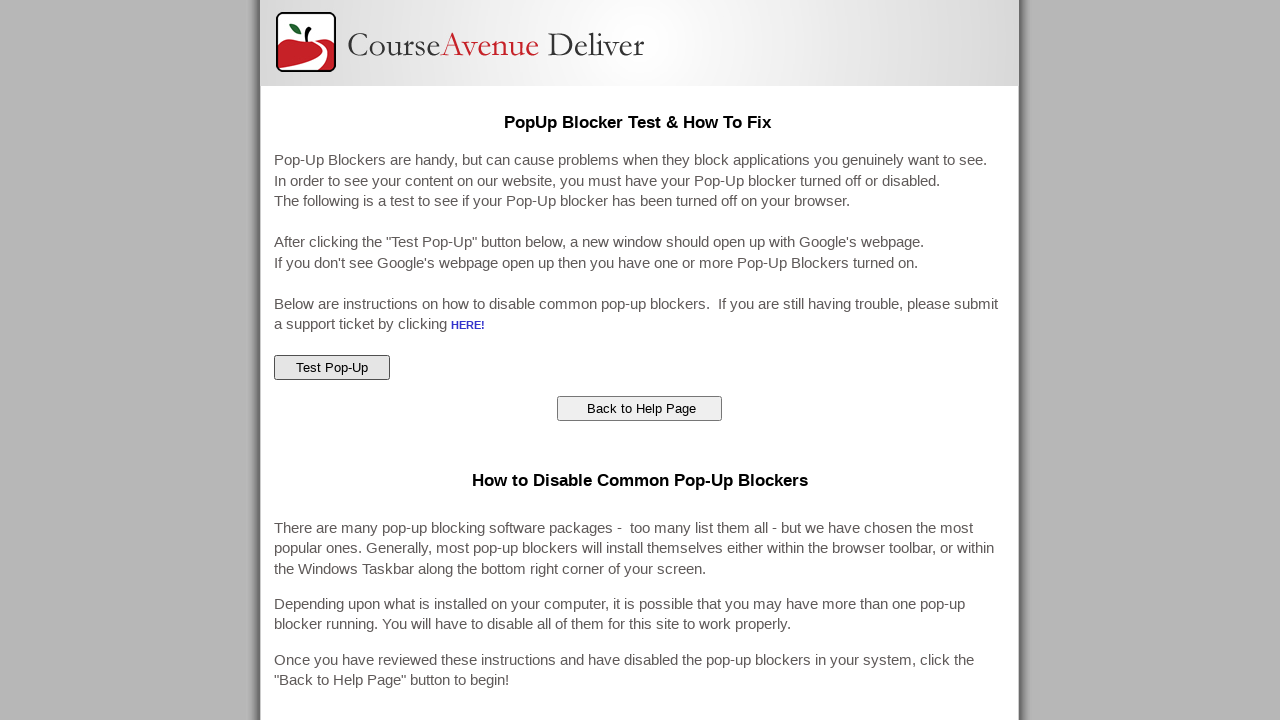

Parent window is still accessible and loaded
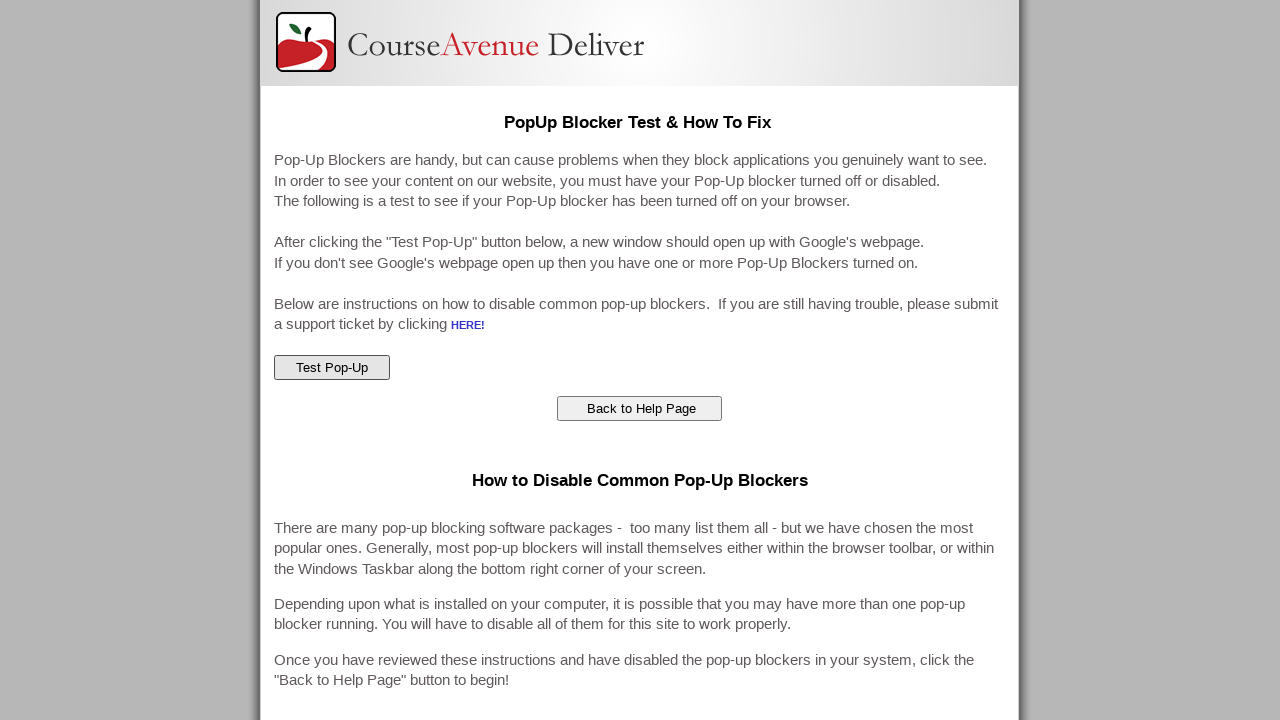

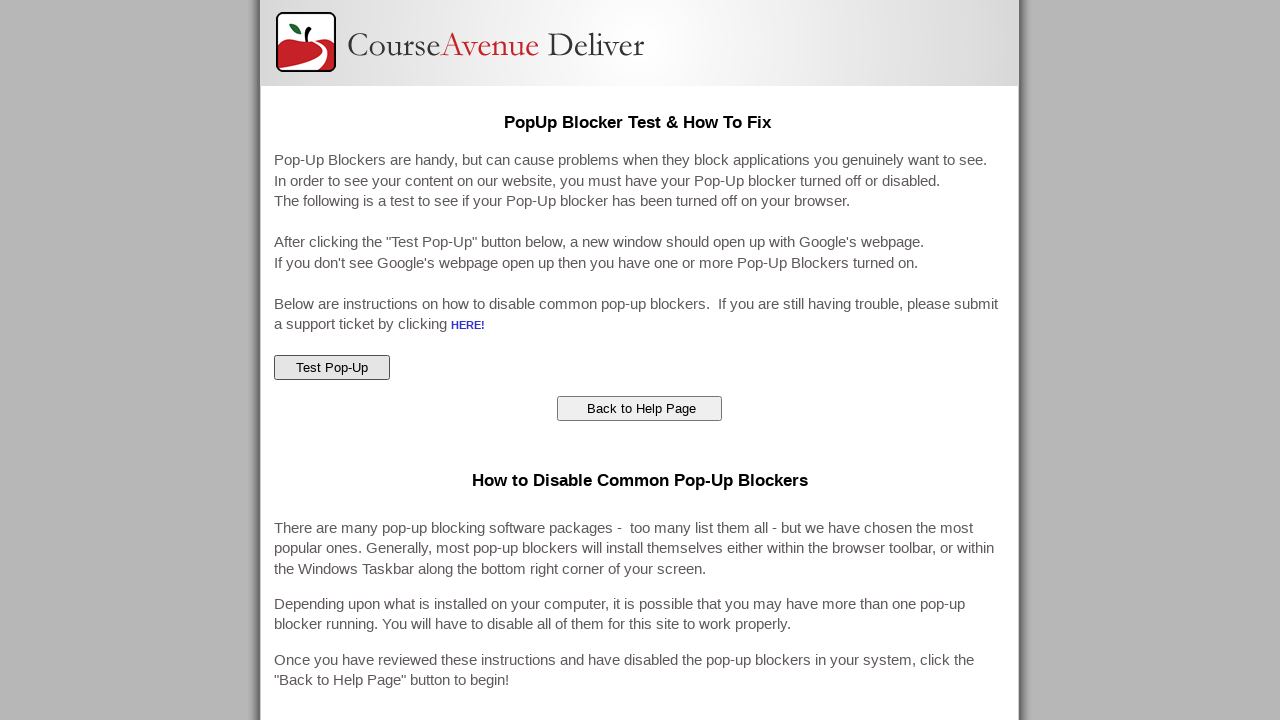